Tests navigation through a regulation listing page on the Indonesian Financial Services Authority website, verifying table presence, pagination functionality, and ability to navigate to regulation detail pages.

Starting URL: https://www.ojk.go.id/id/Regulasi/Default.aspx

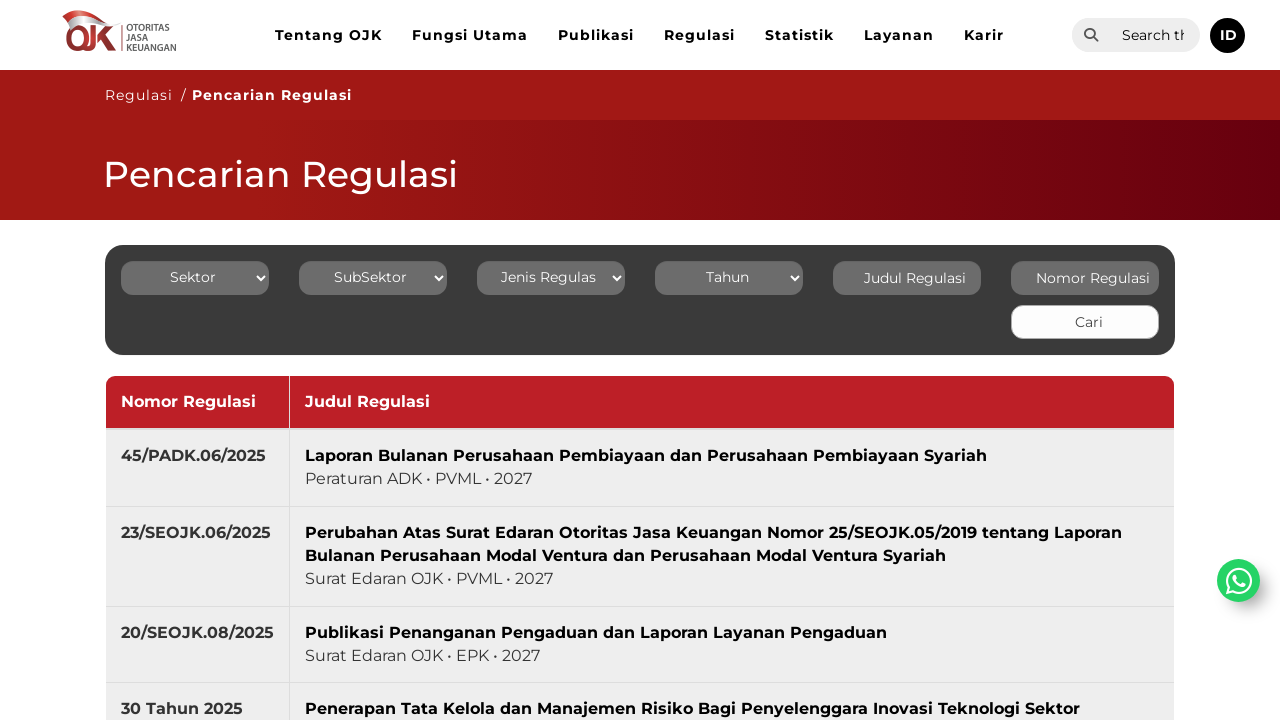

Waited for page to fully load (domcontentloaded)
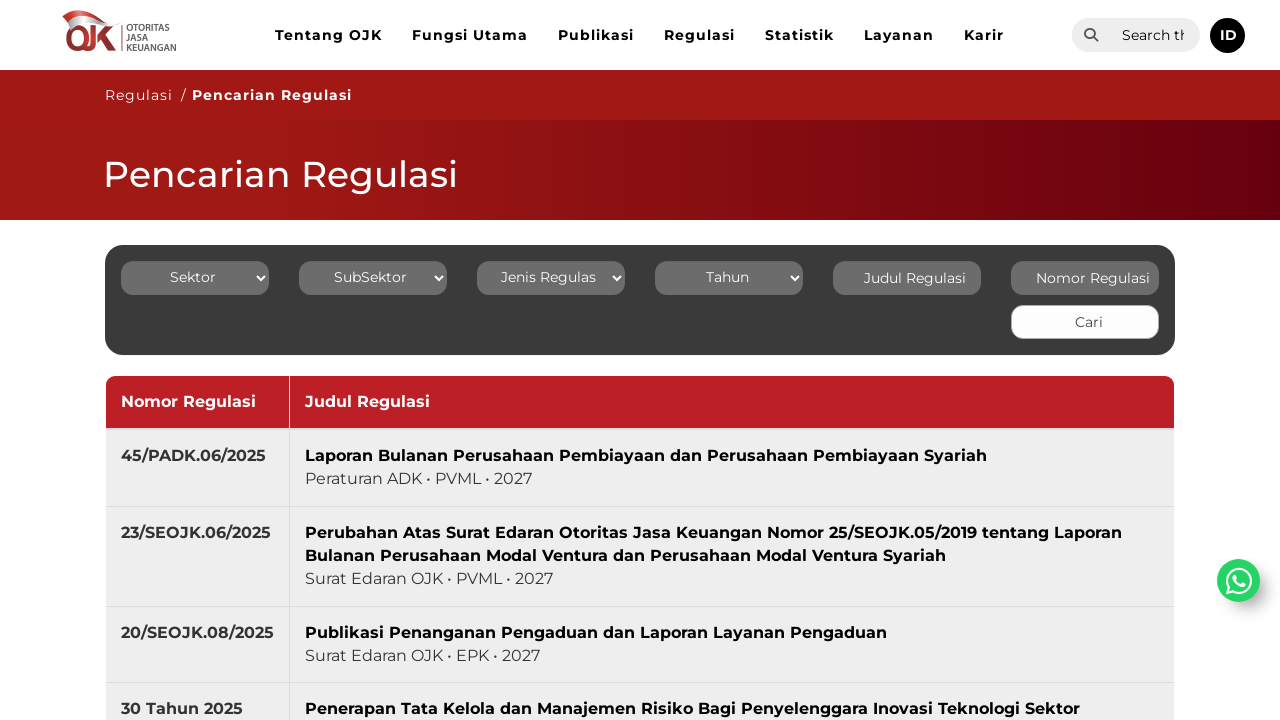

Regulation table appeared on the page
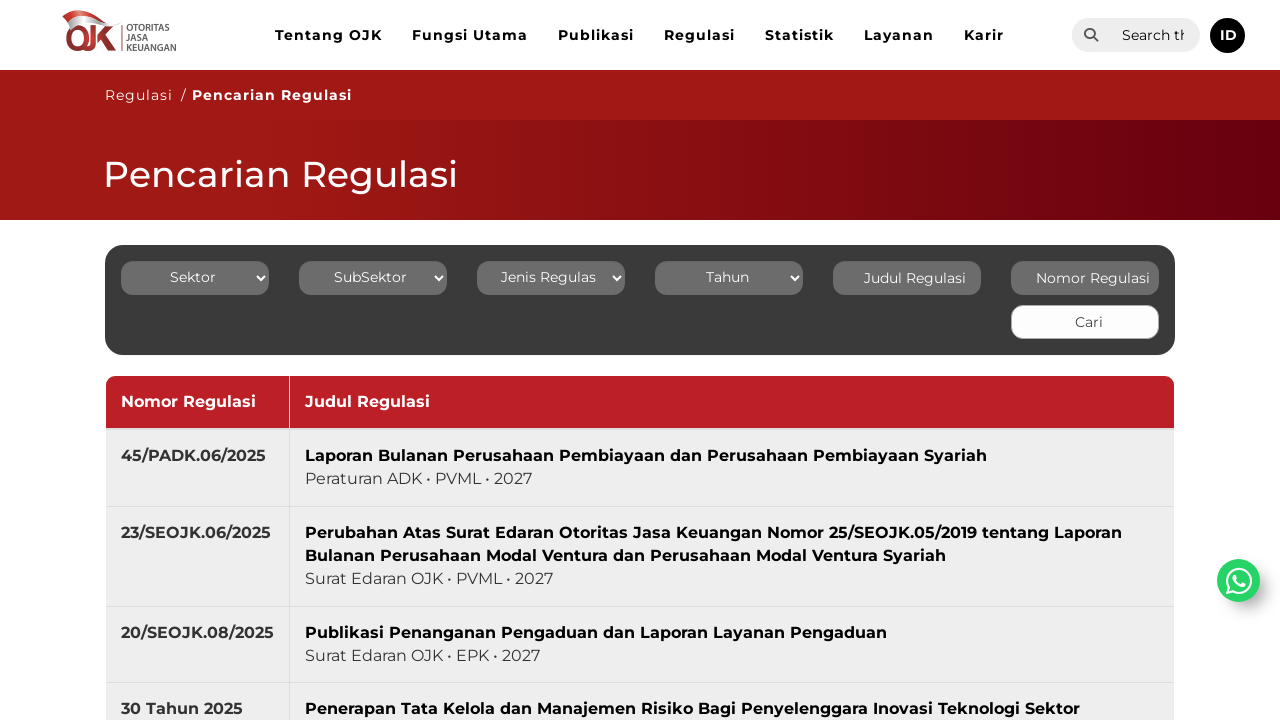

Table rows are present and accessible
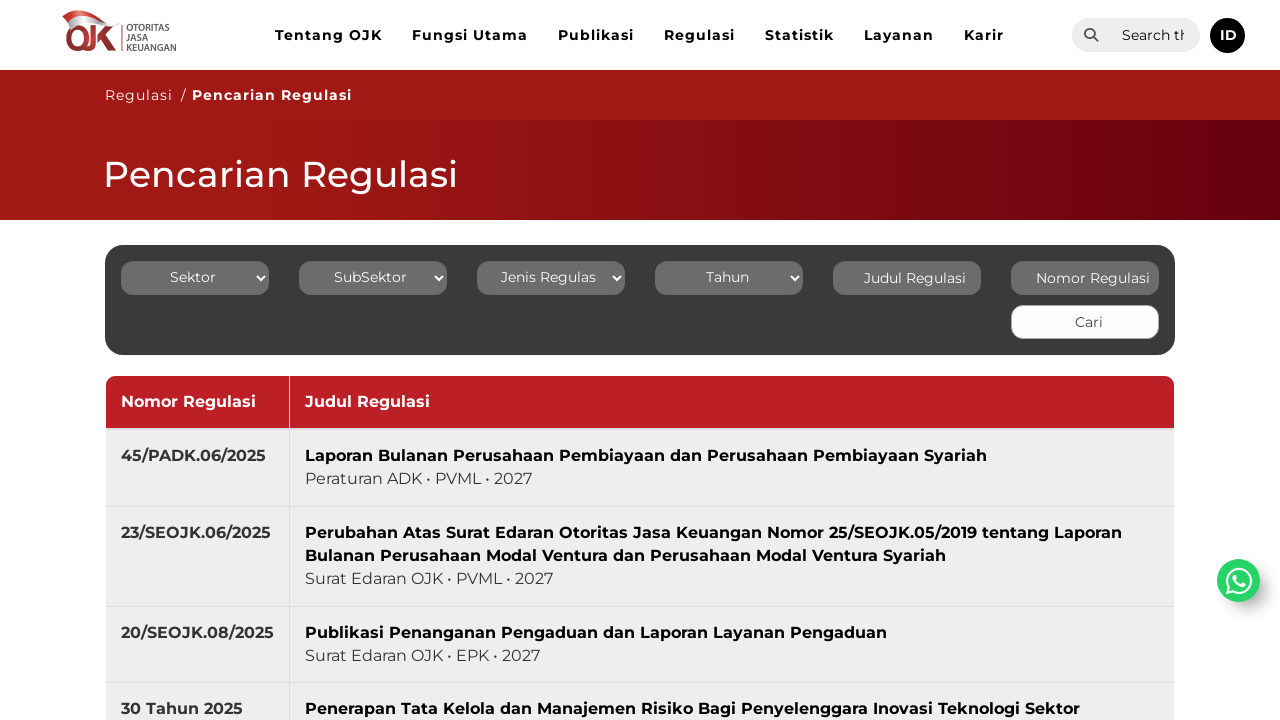

Clicked next page button to test pagination functionality at (1155, 401) on a.pagingButton.fa.fa-arrow-right
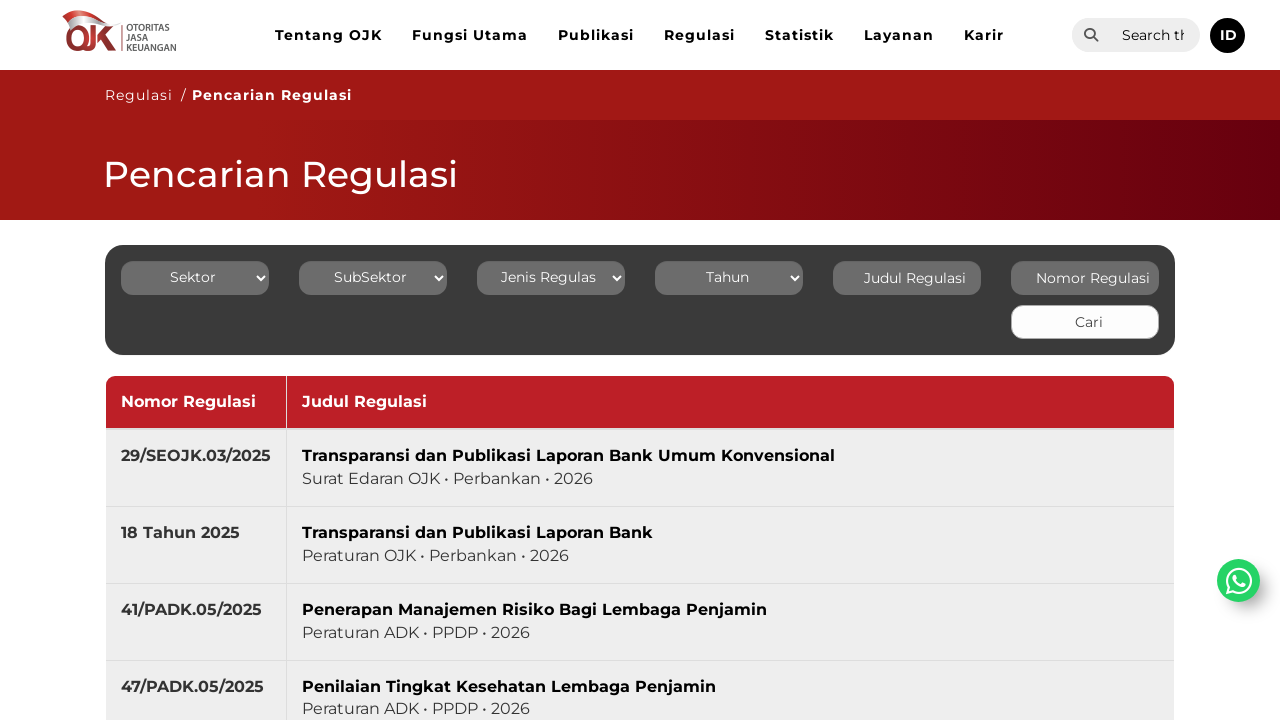

Table reloaded on the next page after pagination
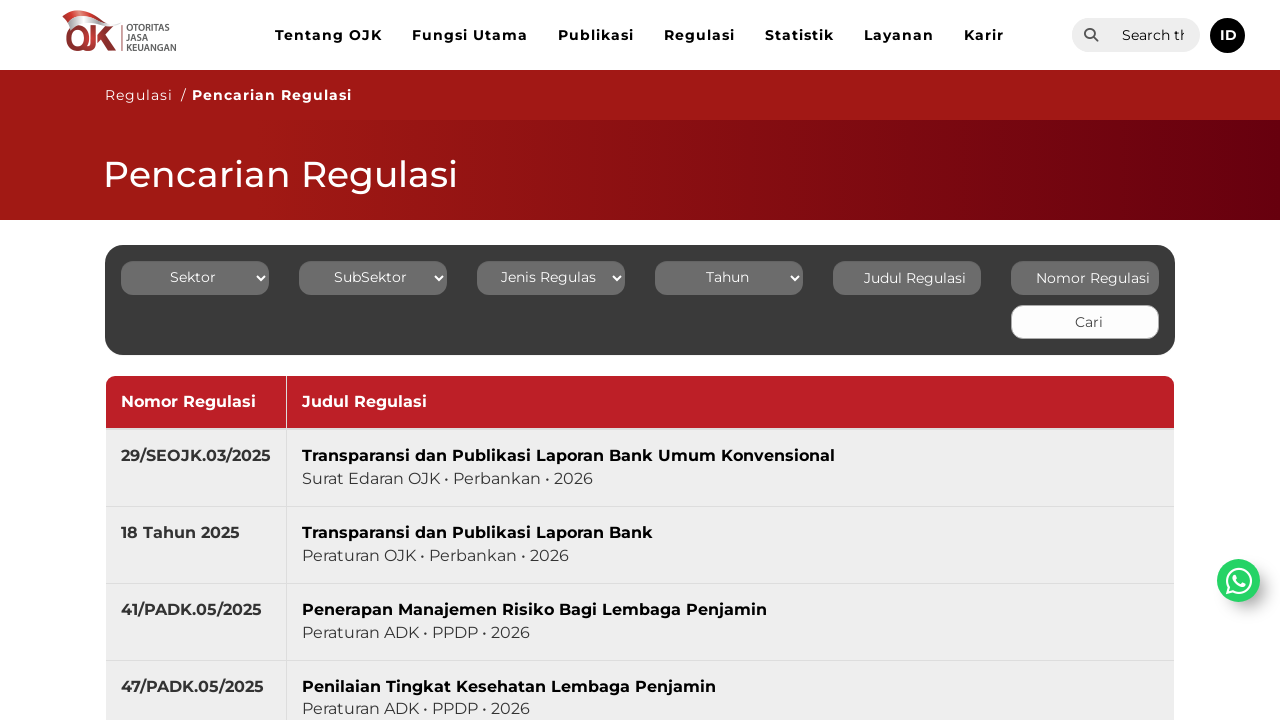

Clicked on a regulation link to navigate to detail page at (568, 456) on table tr td strong a >> nth=0
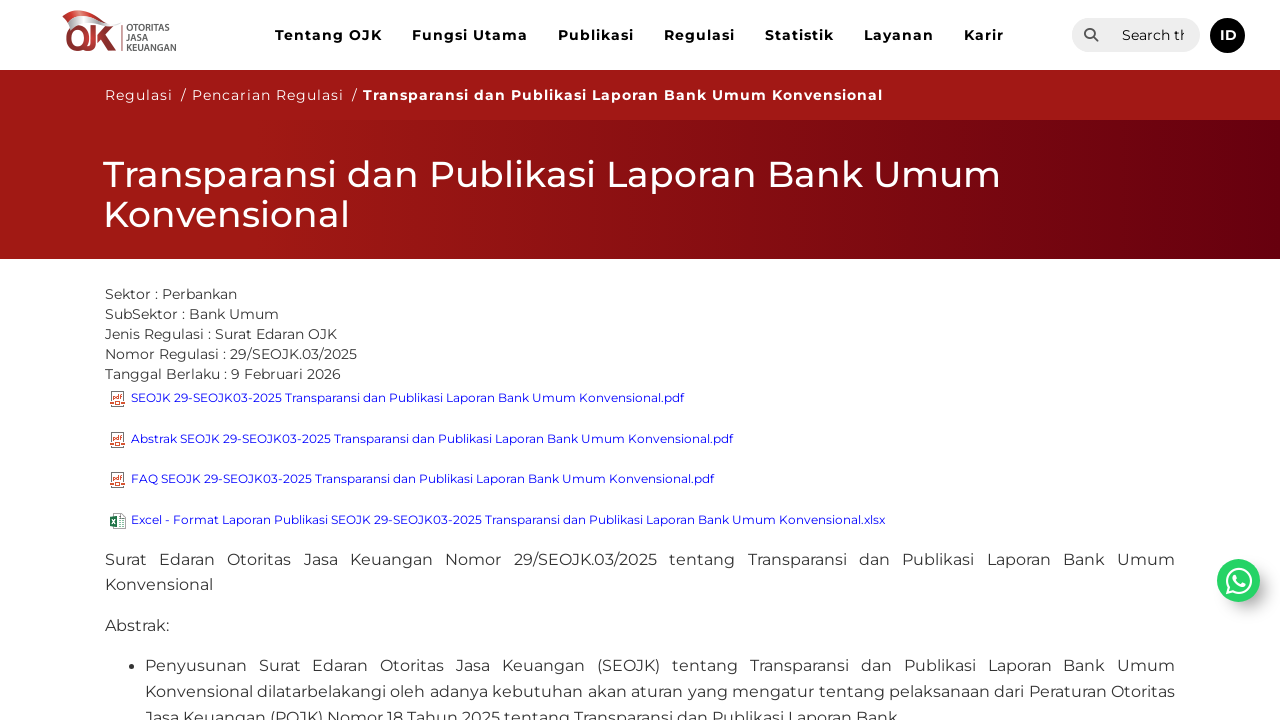

Regulation detail page fully loaded (domcontentloaded)
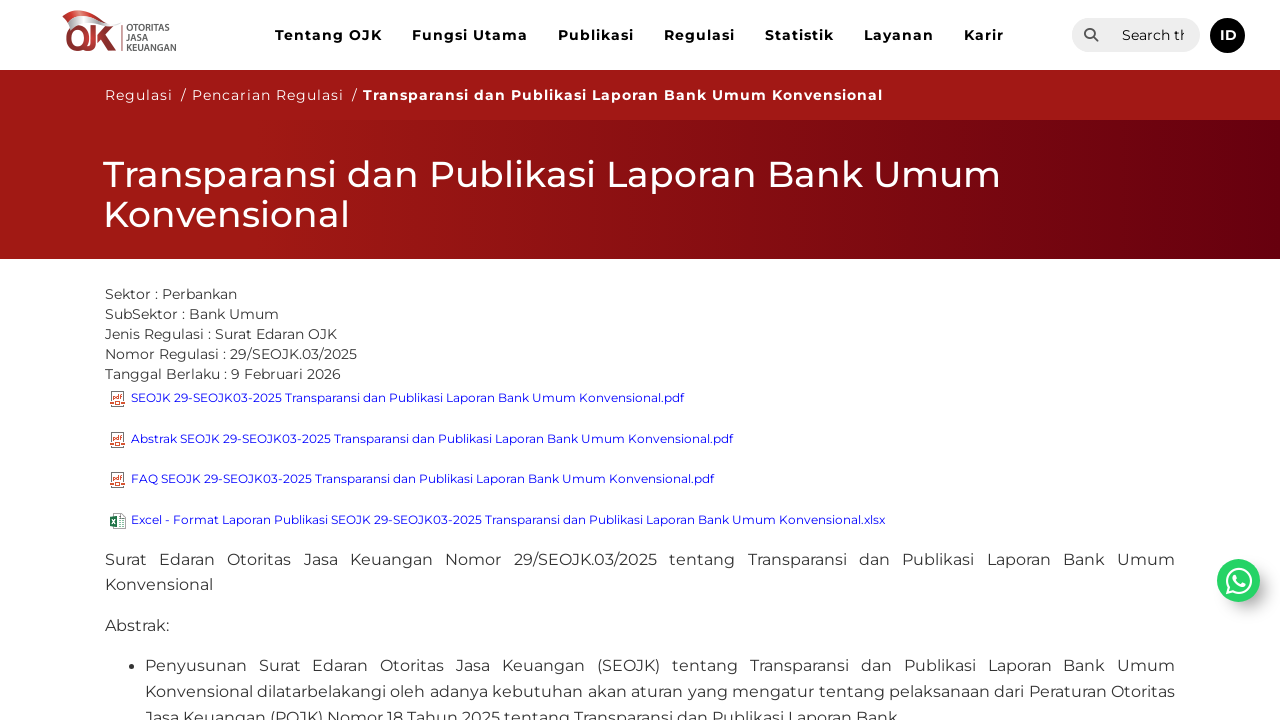

Regulation detail page elements verified (.sektor-regulasi-display)
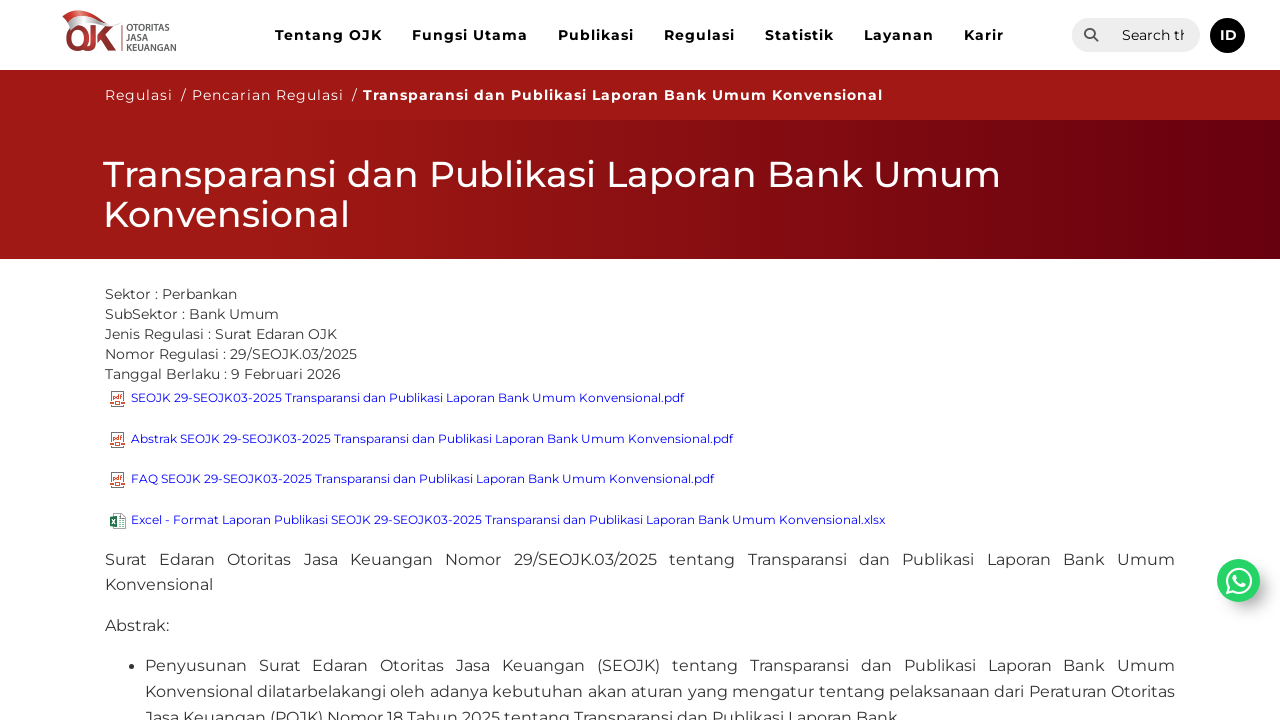

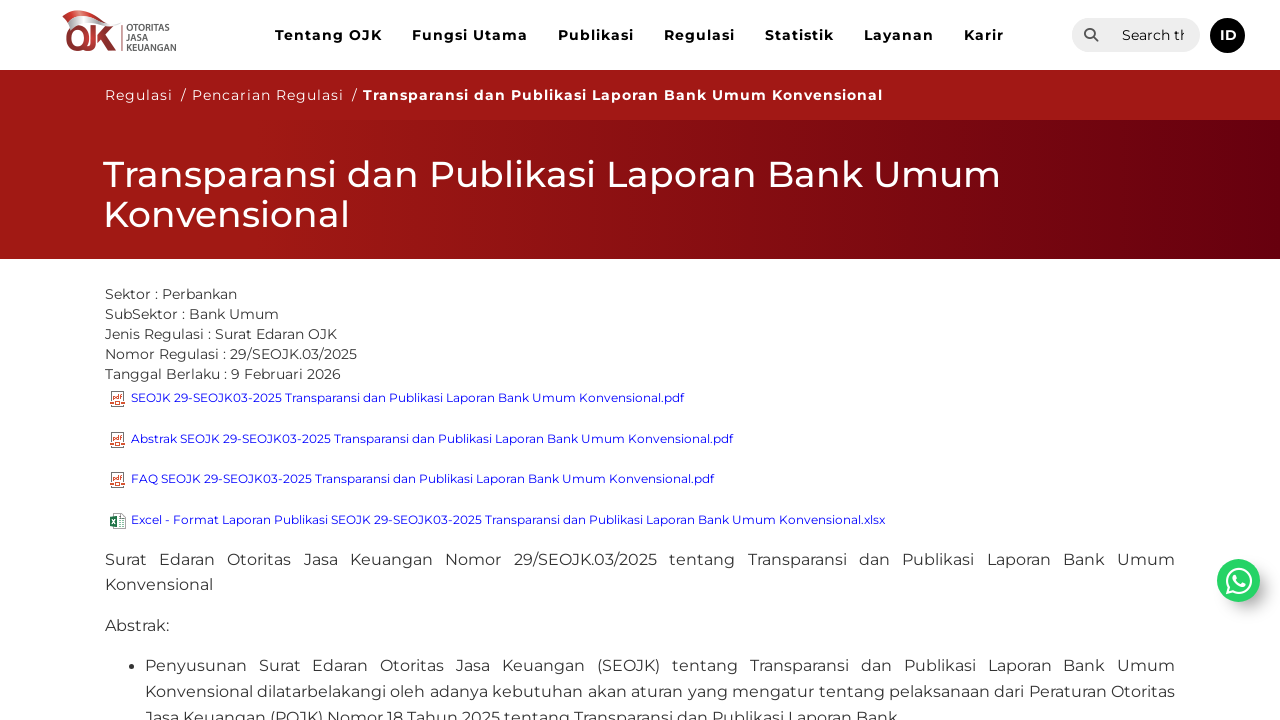